Tests deleting a task in the Active filter view

Starting URL: https://todomvc4tasj.herokuapp.com

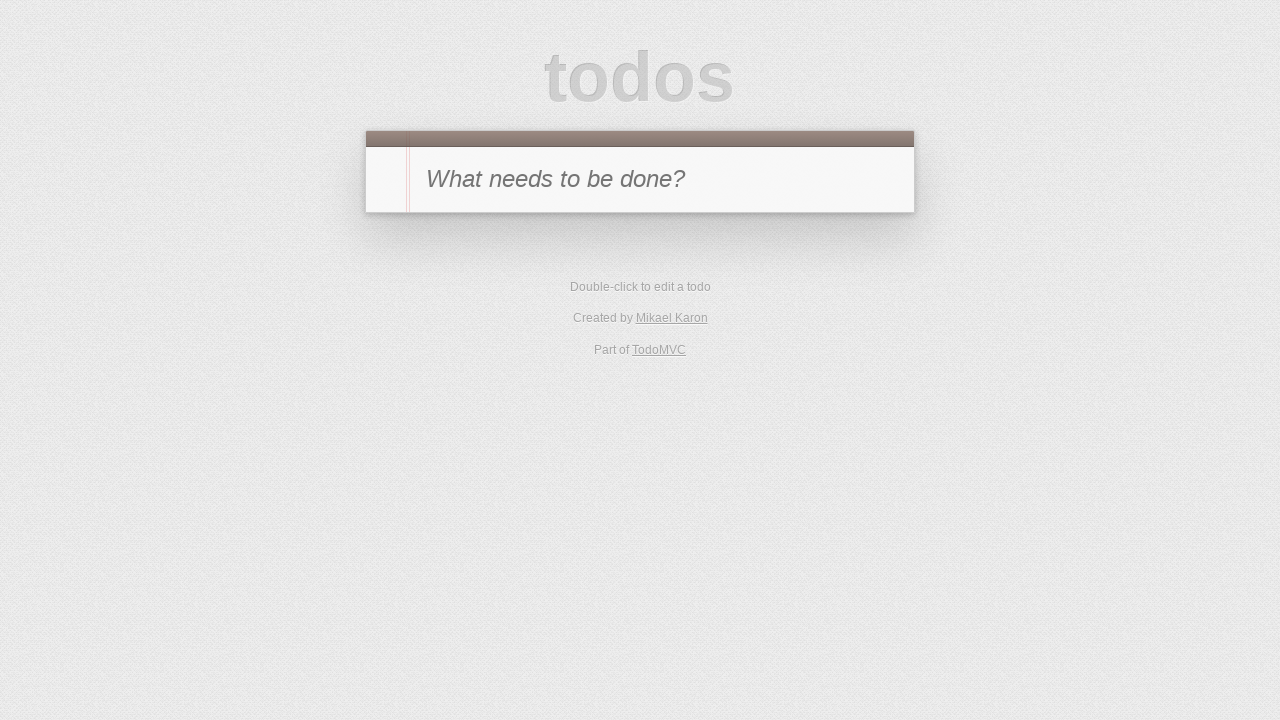

Set up initial state with two active tasks in localStorage
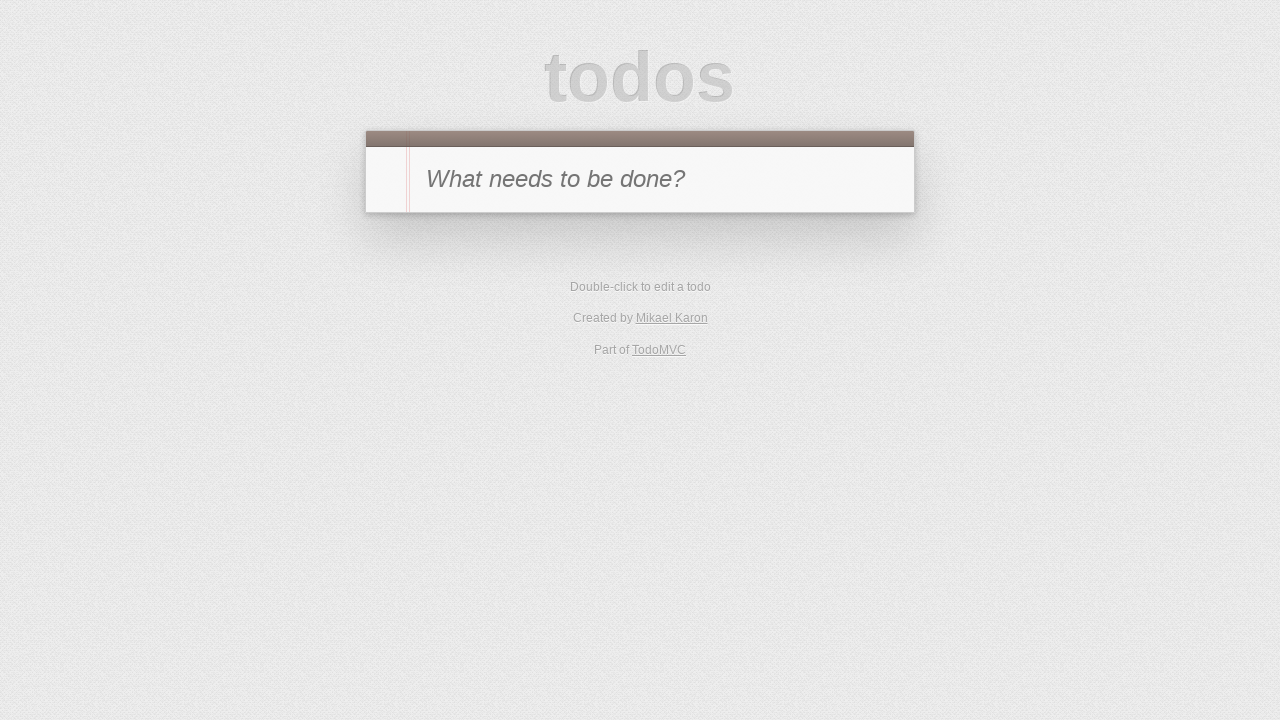

Reloaded page to load tasks from localStorage
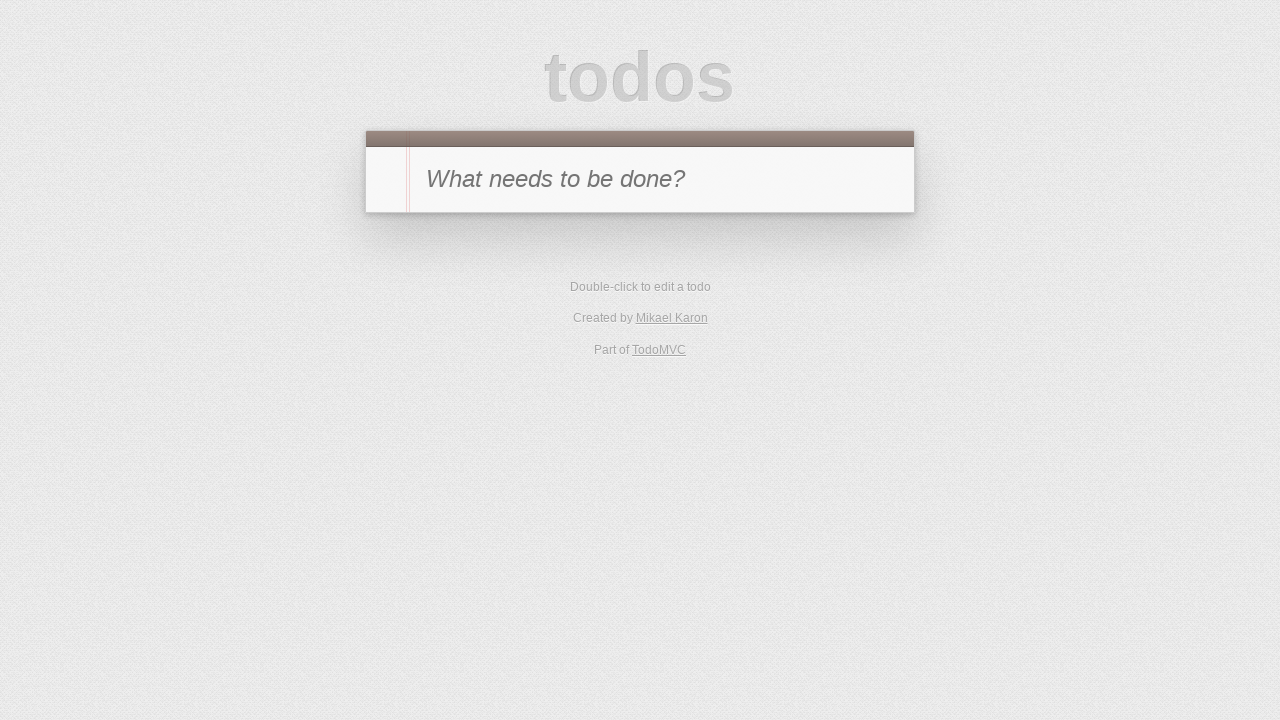

Clicked Active filter to switch to Active view at (614, 351) on a:text("Active")
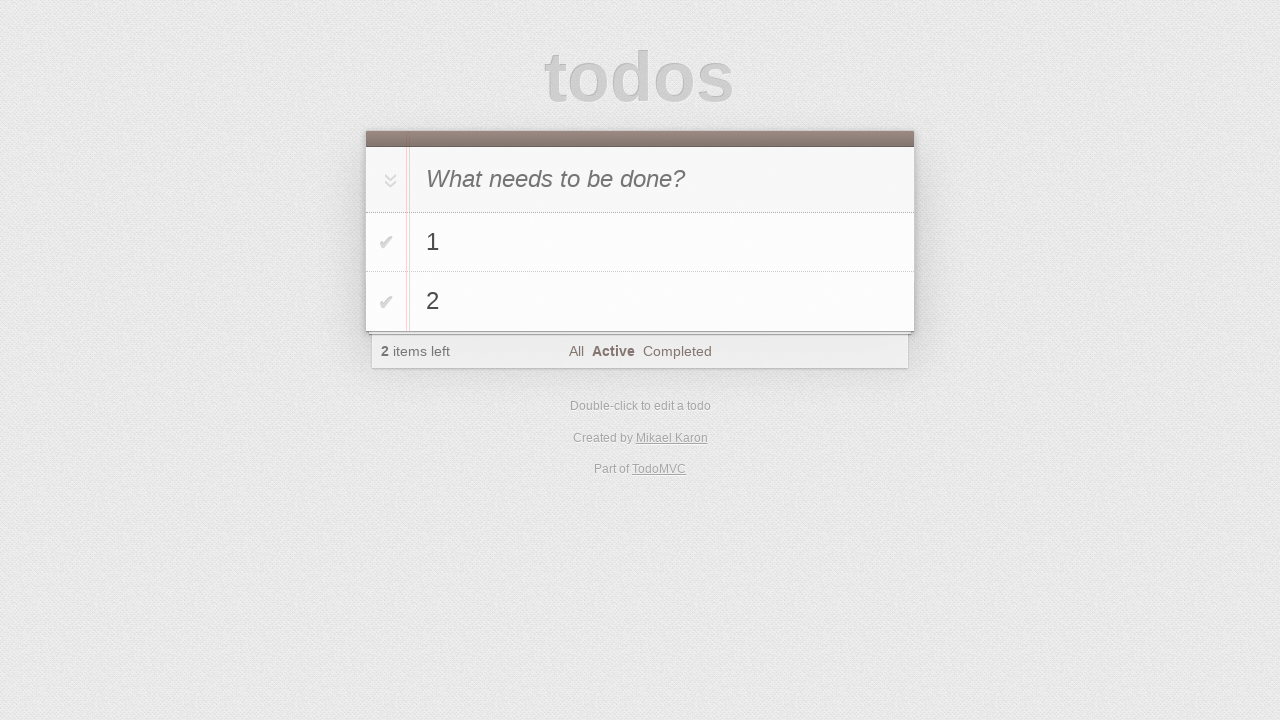

Hovered over task 2 to reveal delete button at (640, 302) on li:has-text("2")
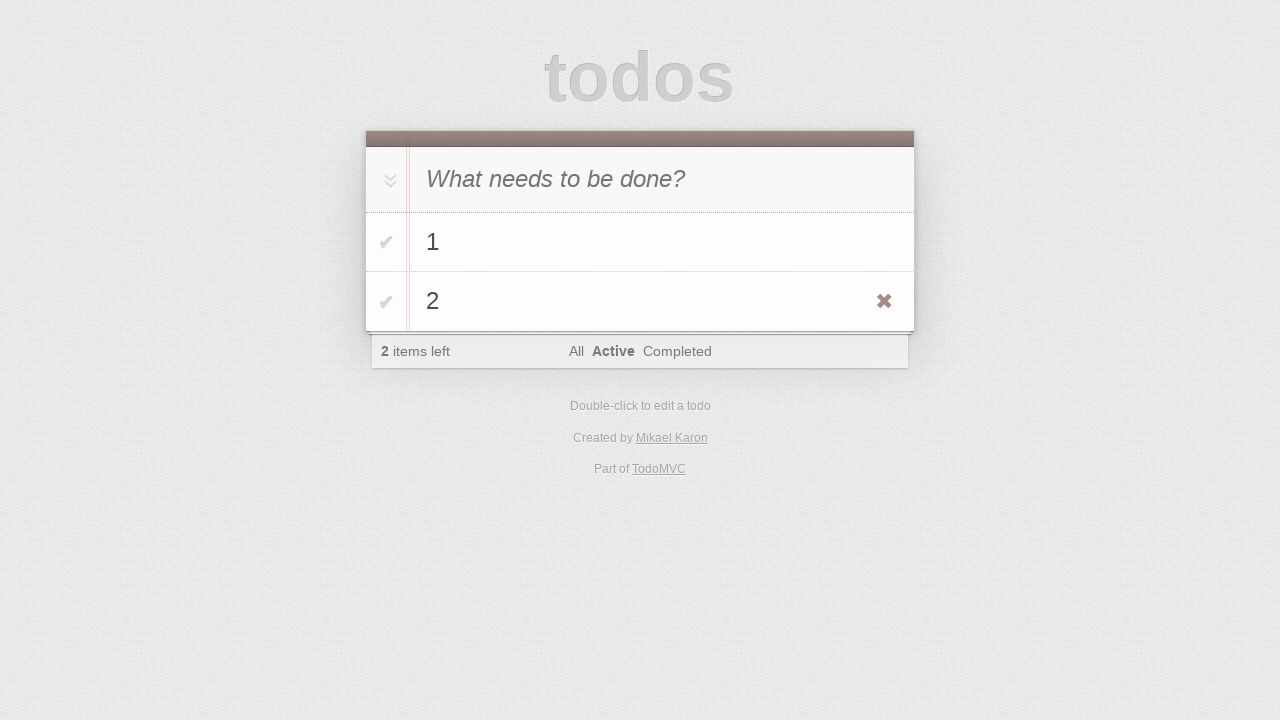

Clicked delete button to remove task 2 at (884, 302) on li:has-text("2") .destroy
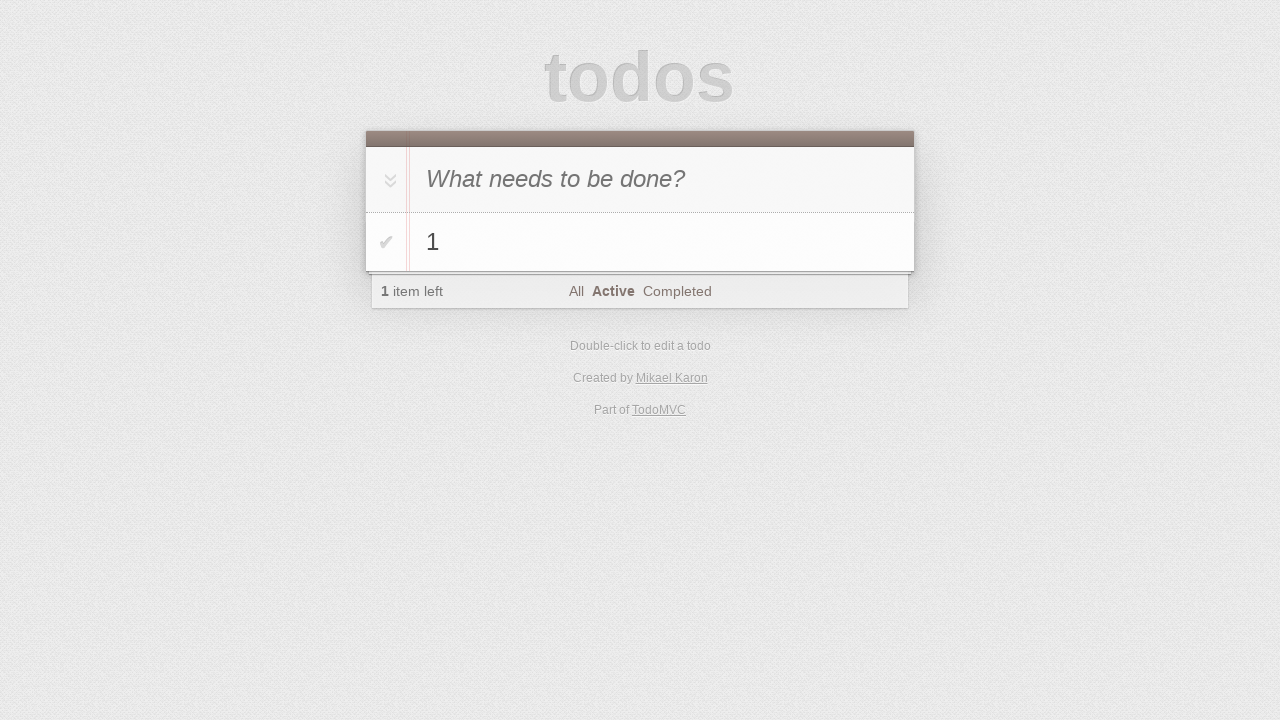

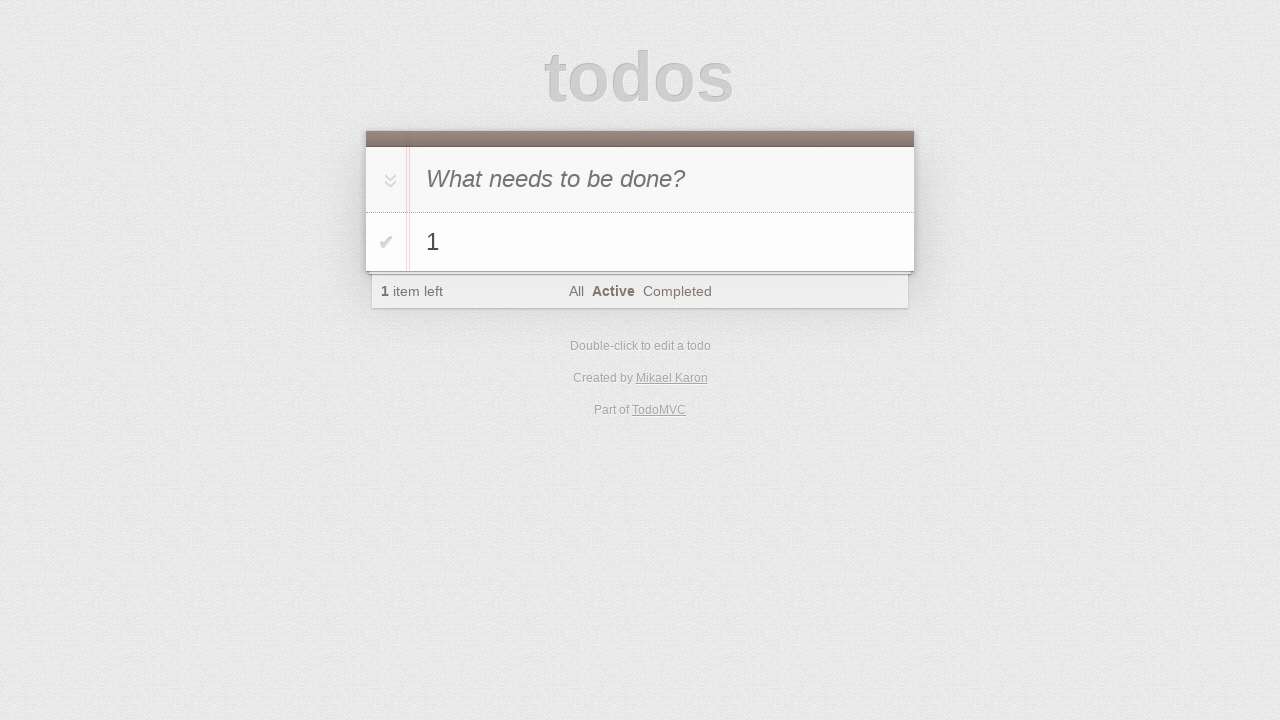